Tests window handling functionality by opening a new window via button click and switching between the main and child windows

Starting URL: http://demo.automationtesting.in/Windows.html

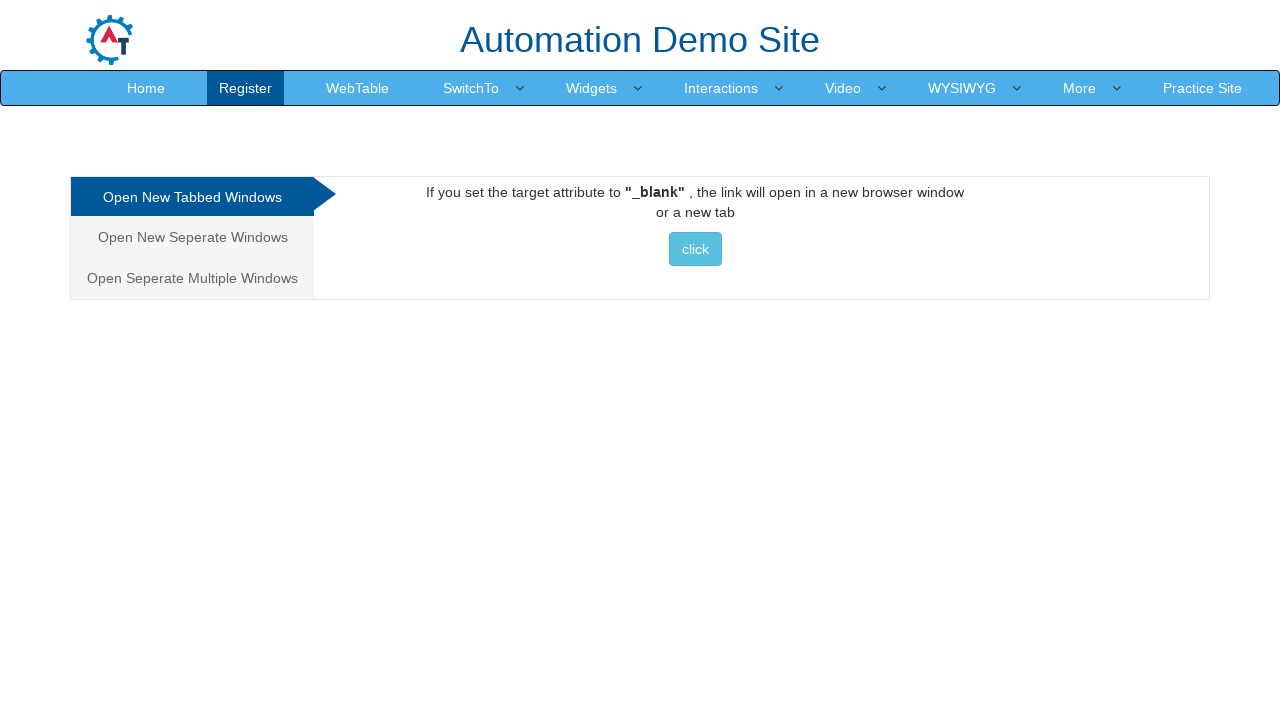

Clicked button to open new window and captured new page object at (695, 249) on xpath=//*[@id="Tabbed"]/a/button
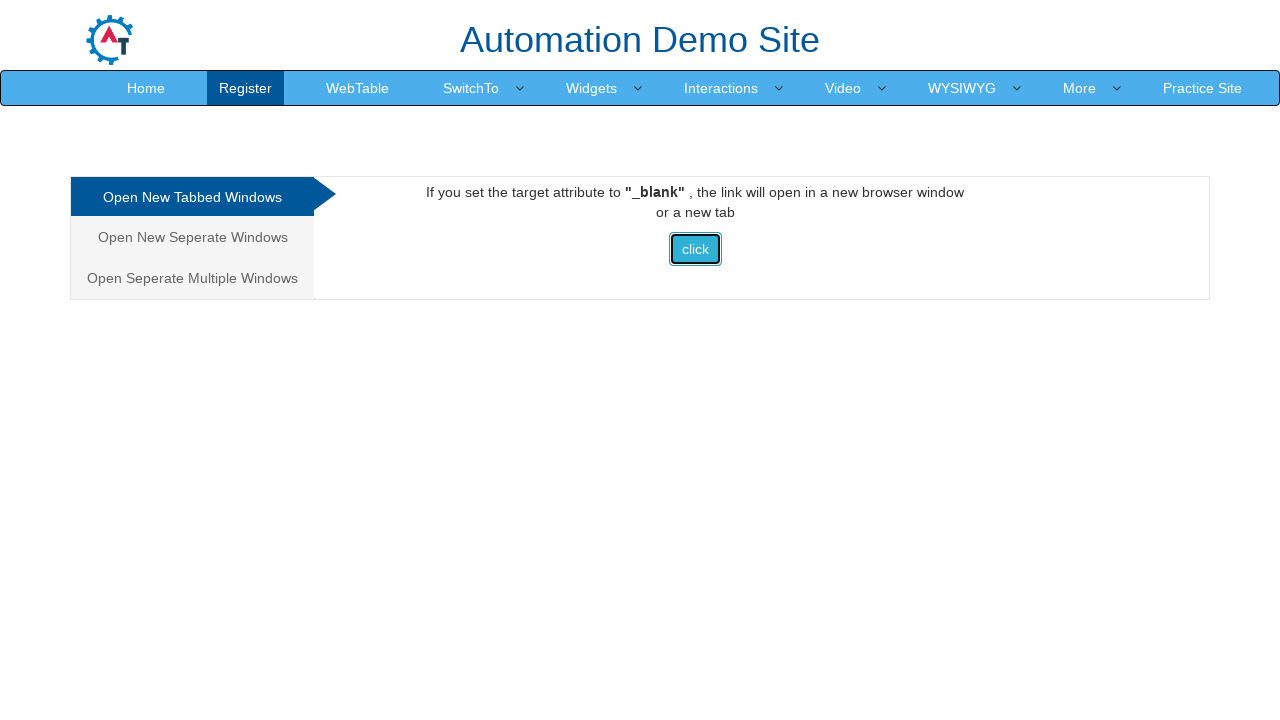

New page loaded completely
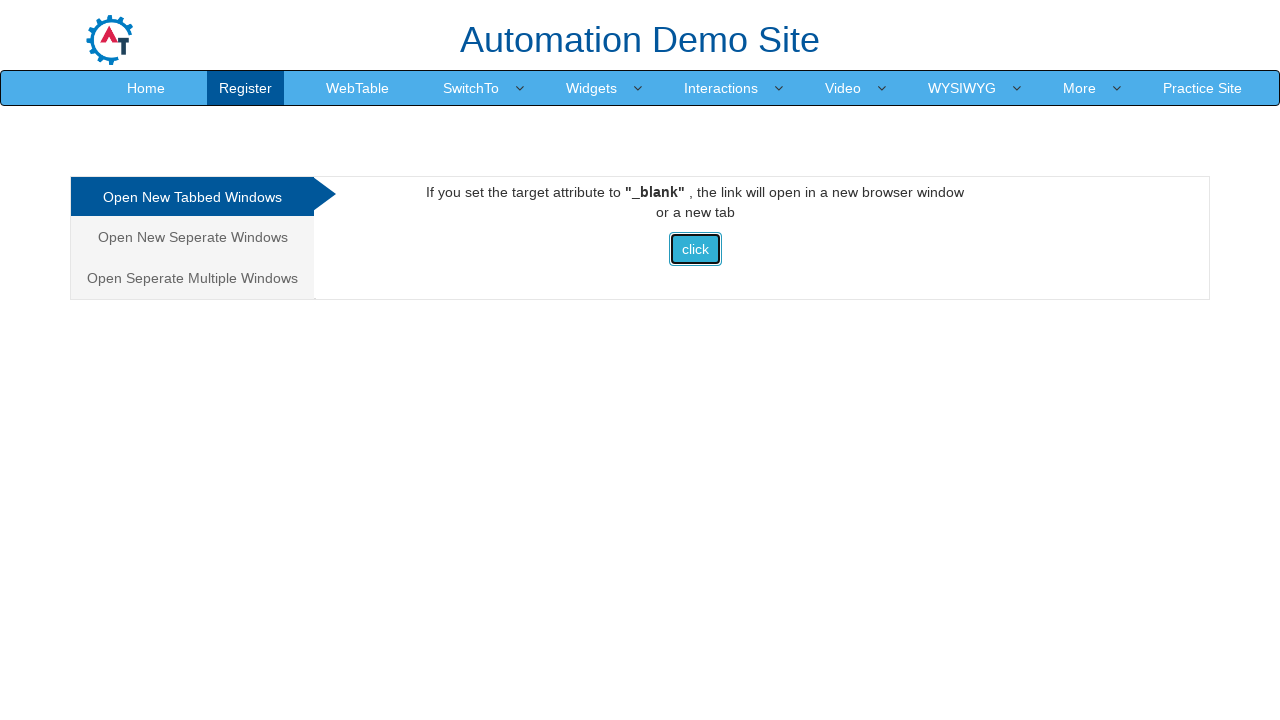

Switched focus to new child window
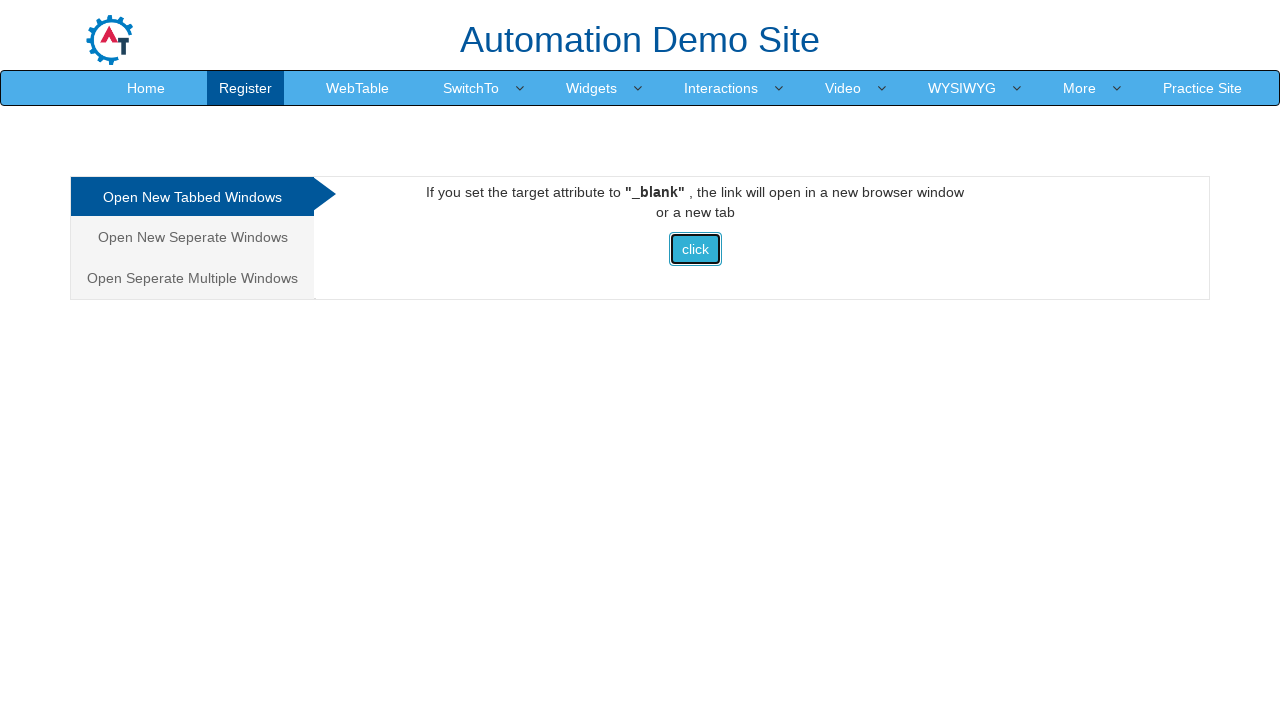

Switched focus back to main window
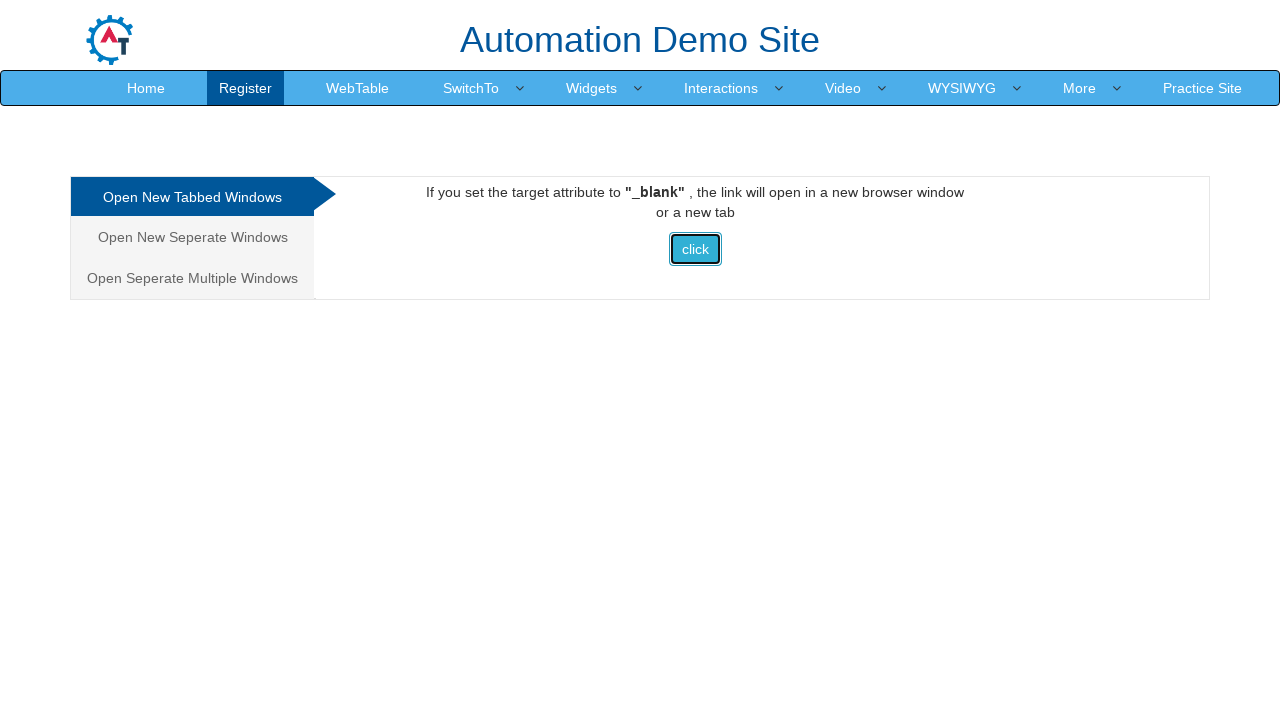

Switched focus to child window again
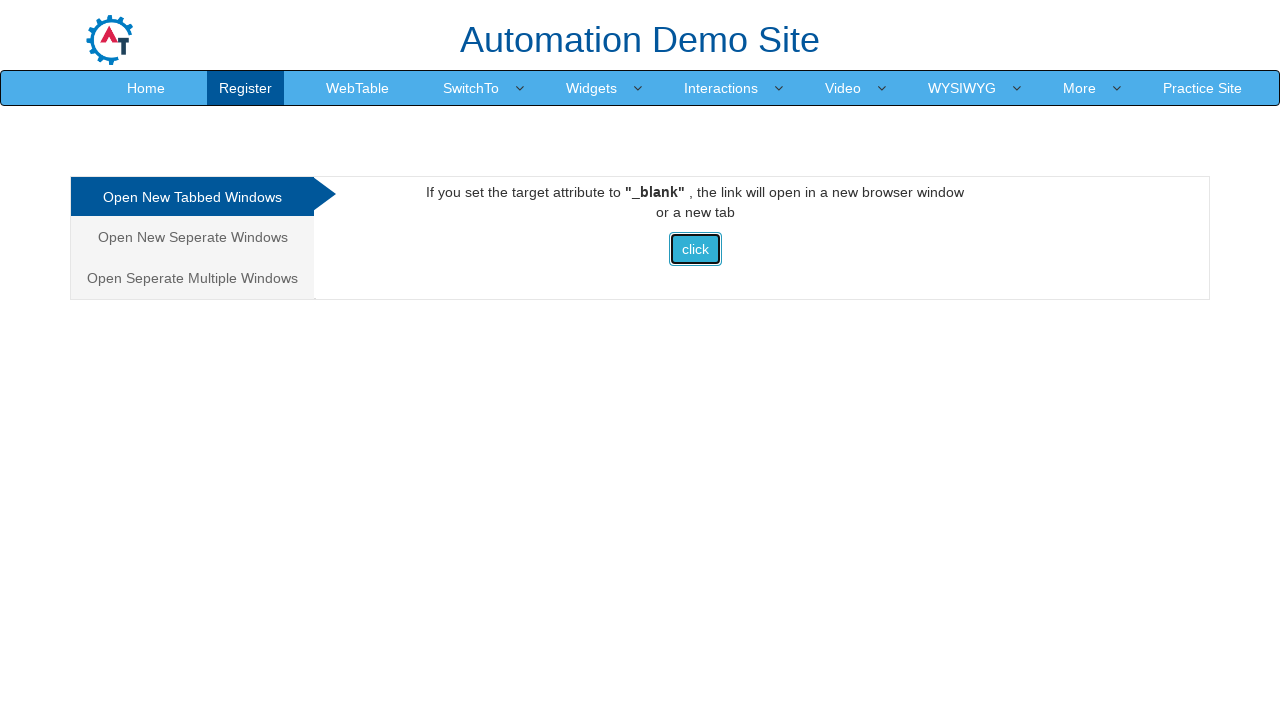

Switched focus back to main window
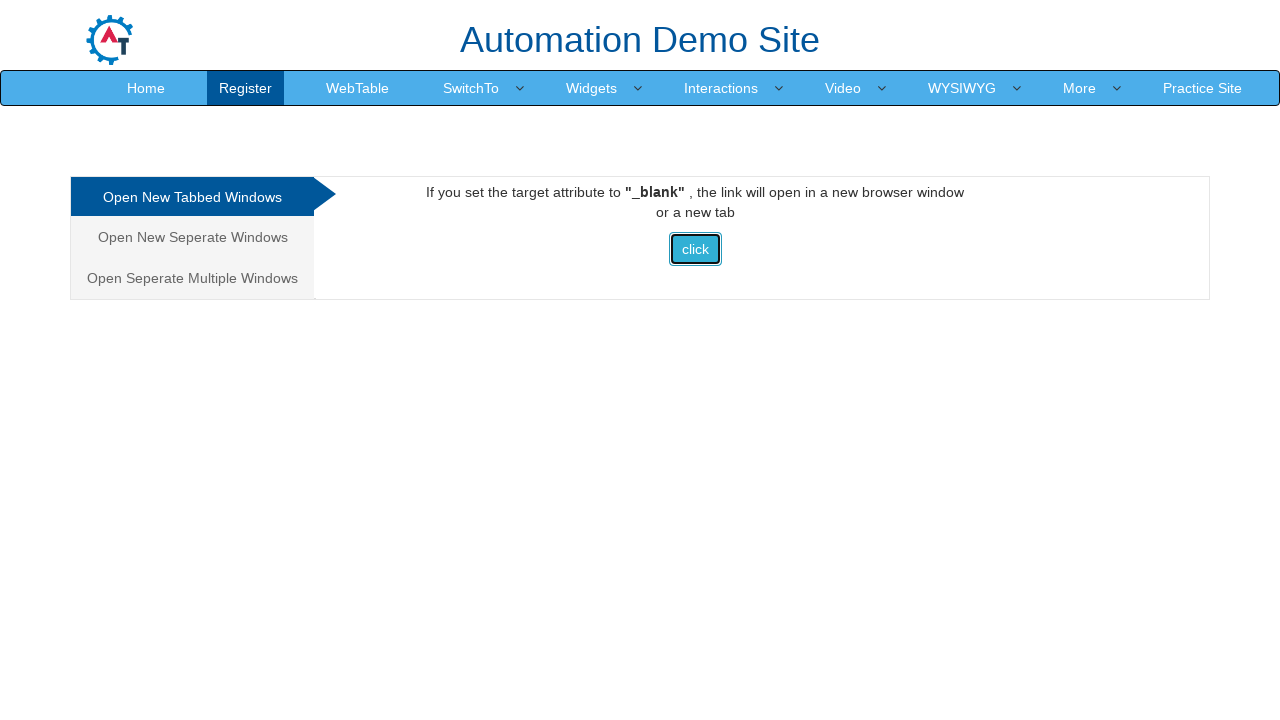

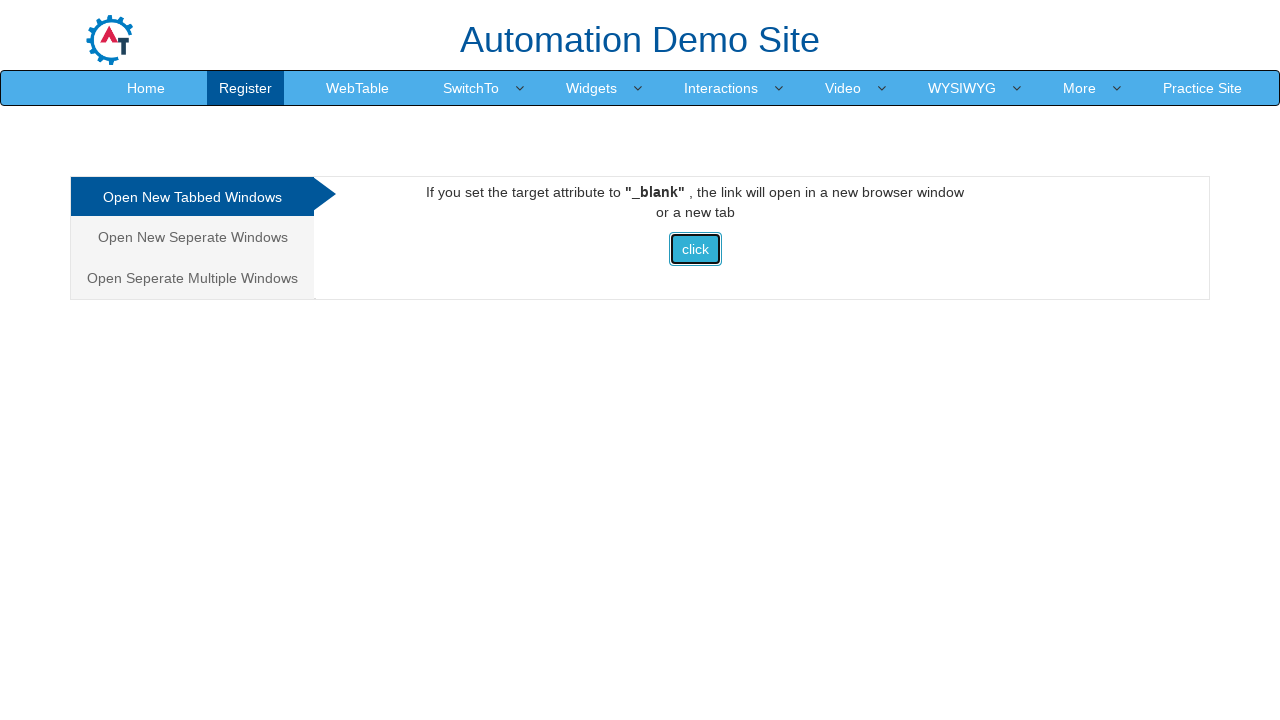